Tests right-click (context menu) functionality on a search box field

Starting URL: http://omayo.blogspot.com

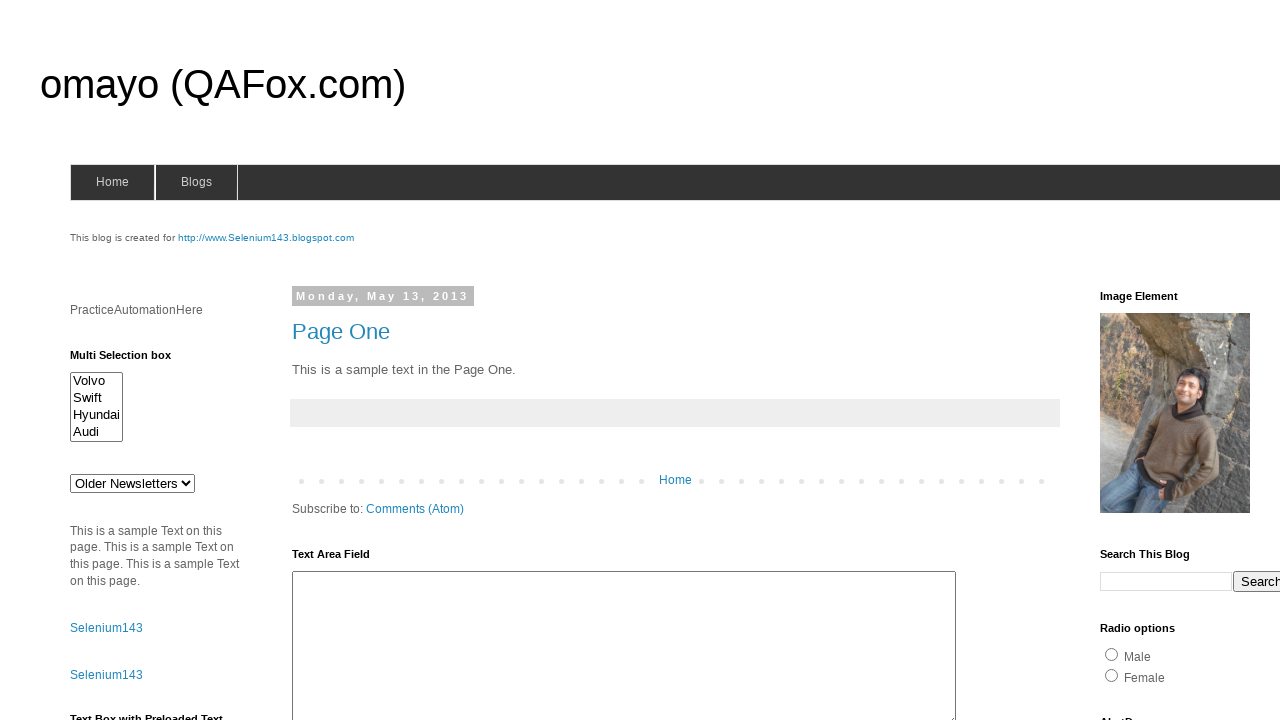

Search box field loaded and ready
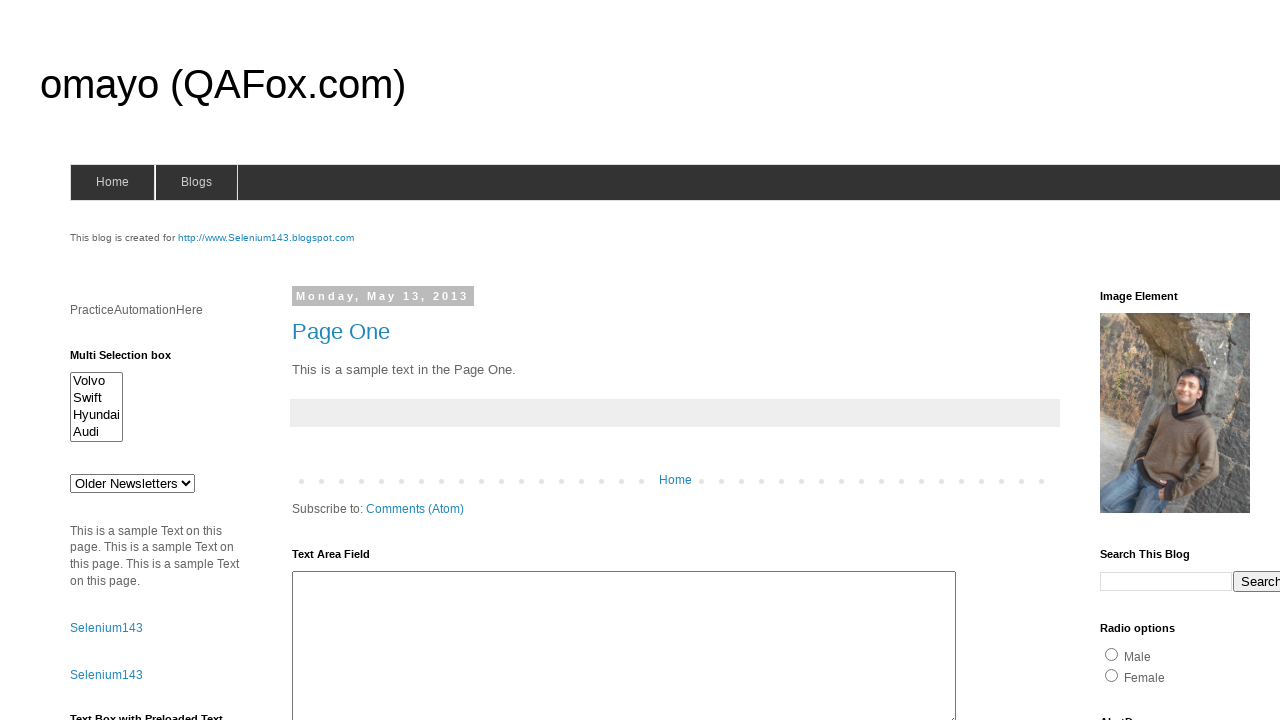

Right-clicked on search box to open context menu at (1166, 581) on input[name='q']
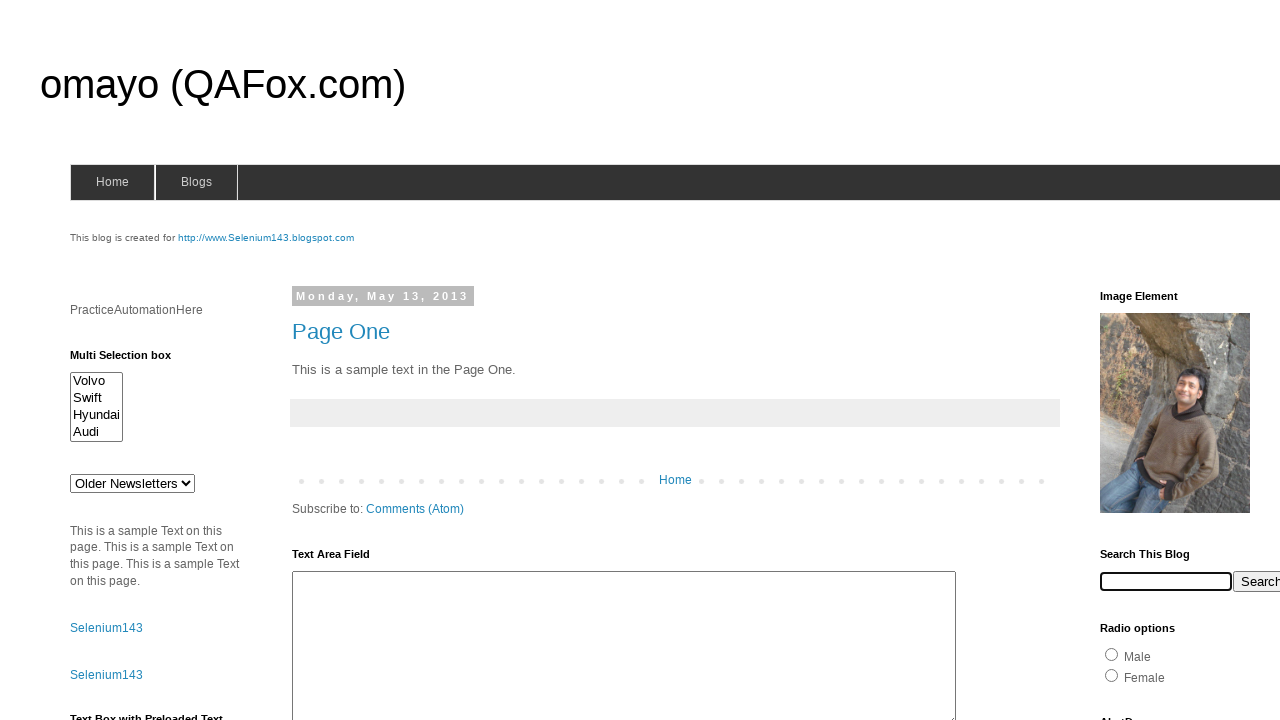

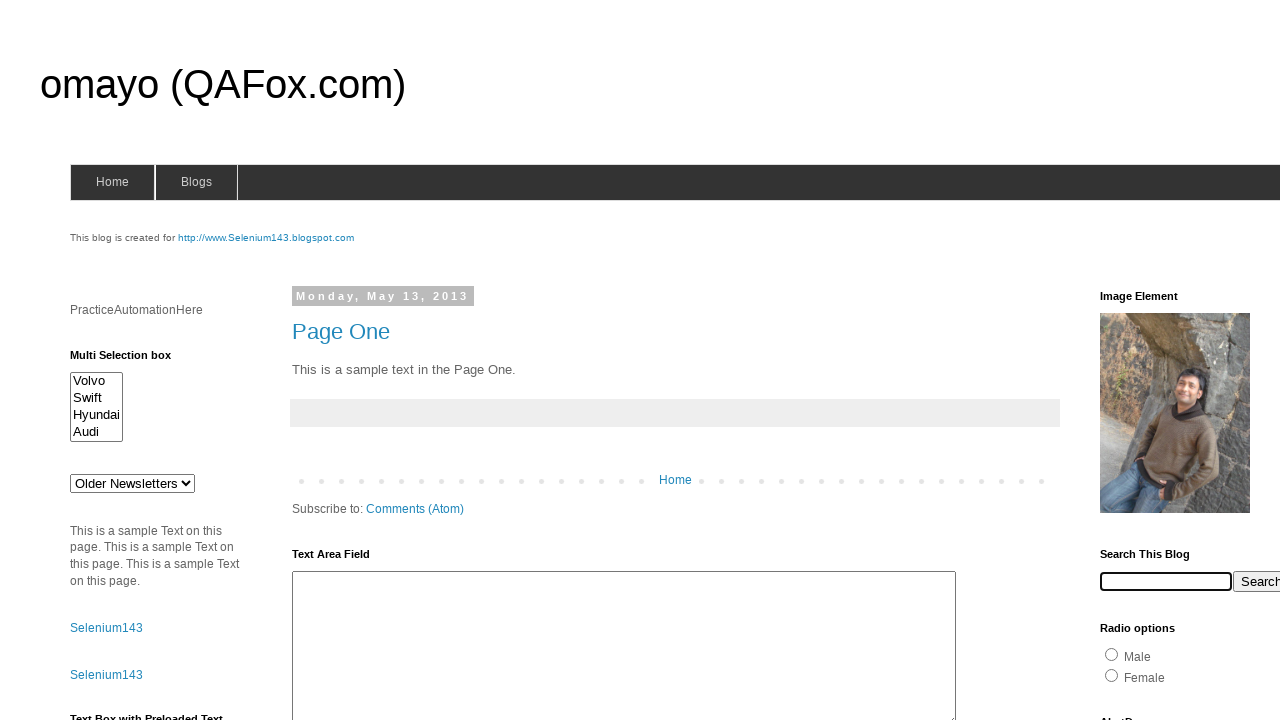